Tests JavaScript alert and confirm popup handling by triggering alerts via button clicks, accepting an alert, and dismissing a confirm dialog on the DemoQA alerts page.

Starting URL: https://demoqa.com/alerts

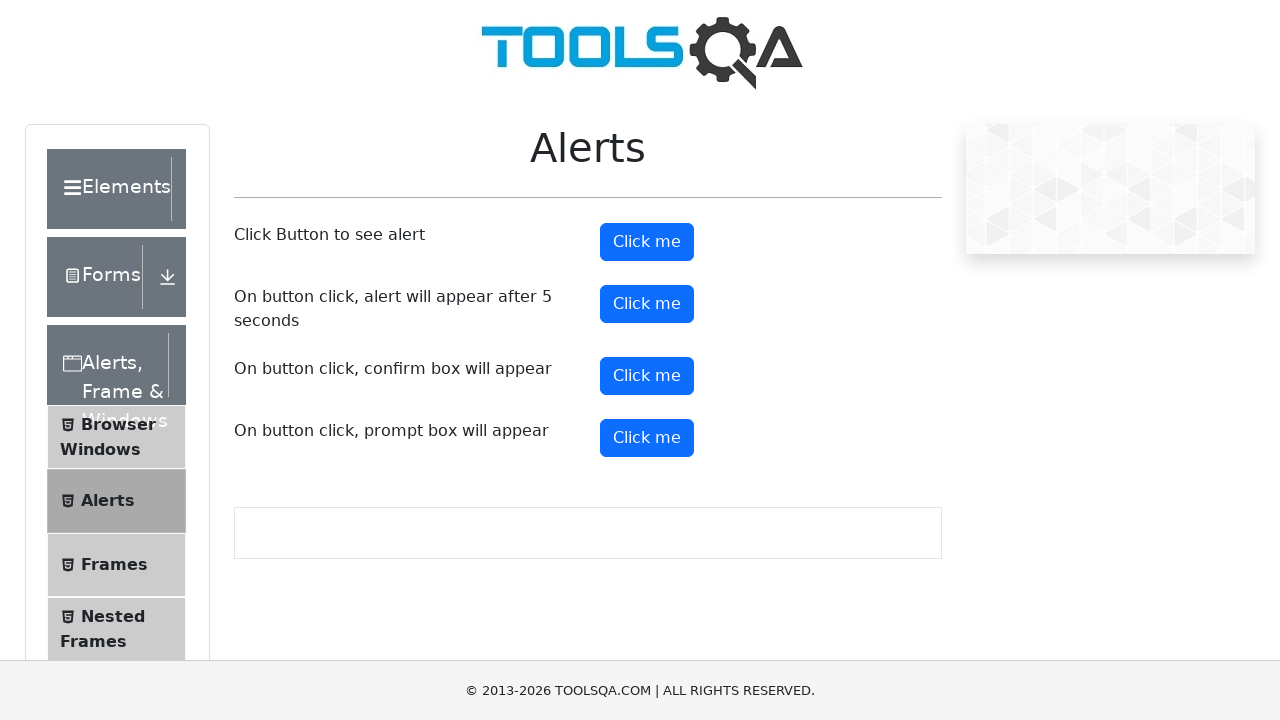

Clicked the third 'Click me' button to trigger confirm alert at (647, 376) on (//button[text()='Click me'])[3]
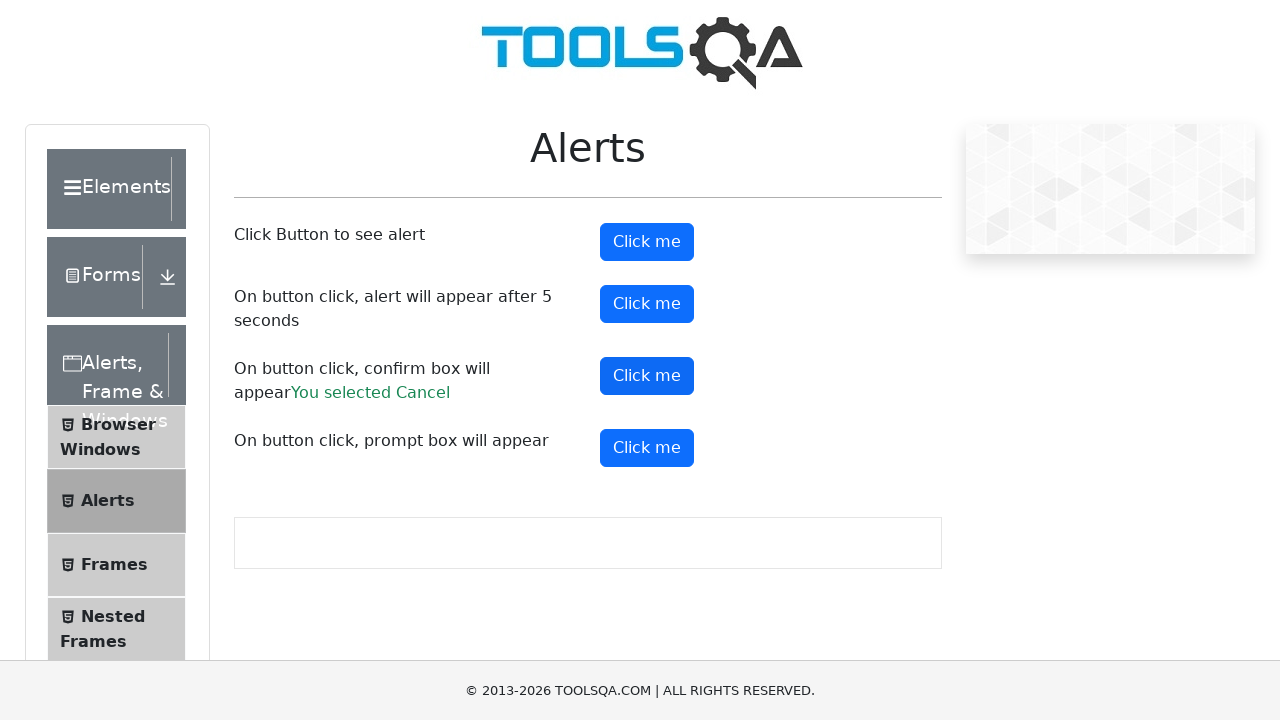

Set up dialog handler to accept the alert
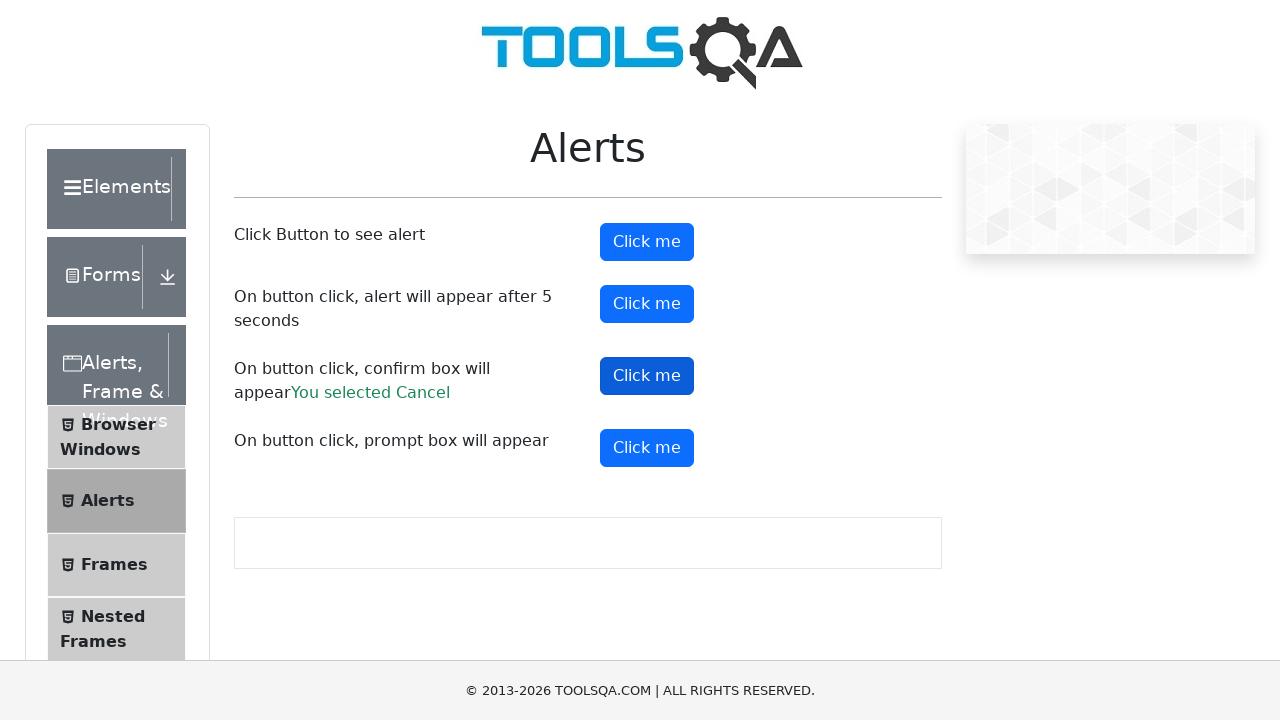

Waited 2 seconds for alert to be processed
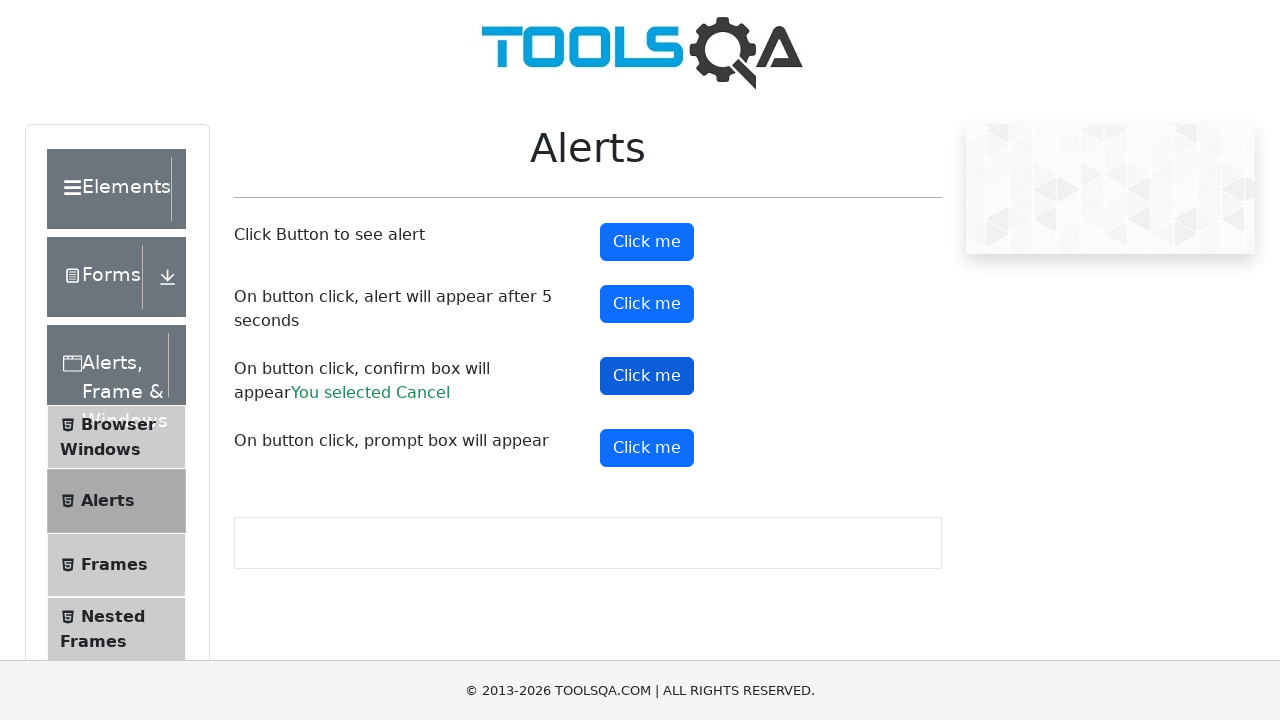

Set up dialog handler to dismiss the next alert
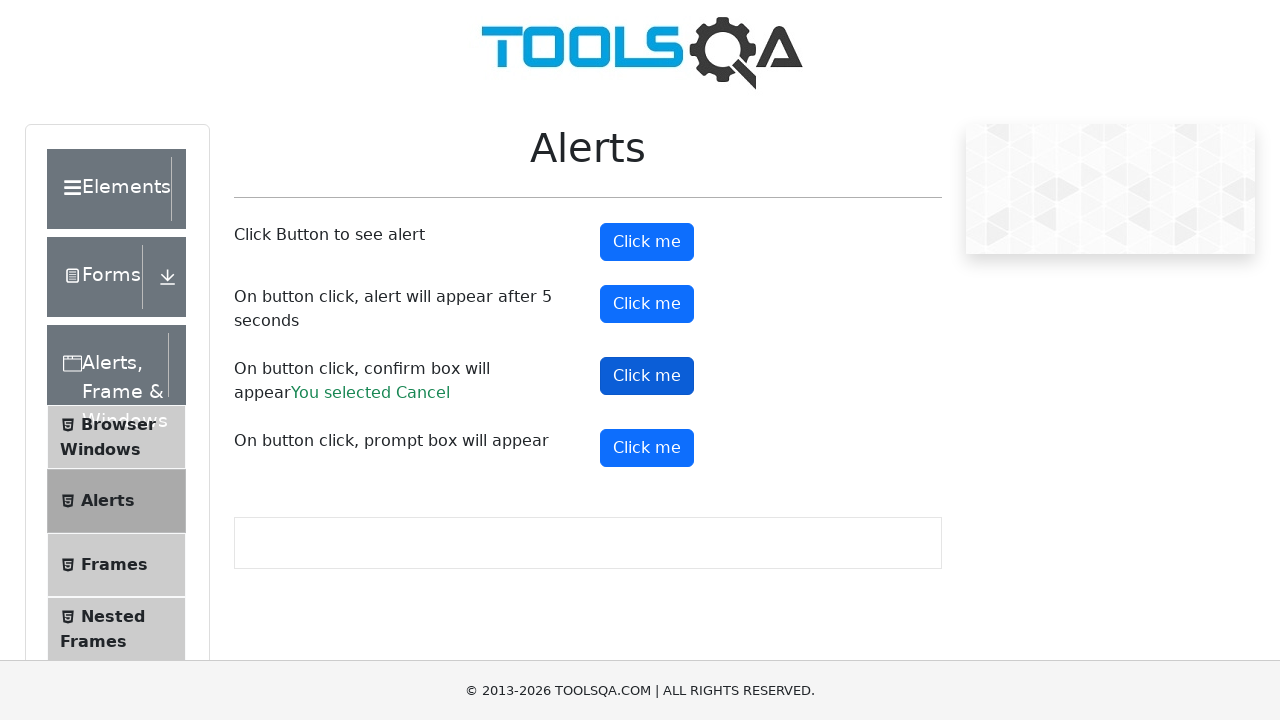

Clicked the fourth 'Click me' button to trigger another confirm dialog at (647, 448) on (//button[text()='Click me'])[4]
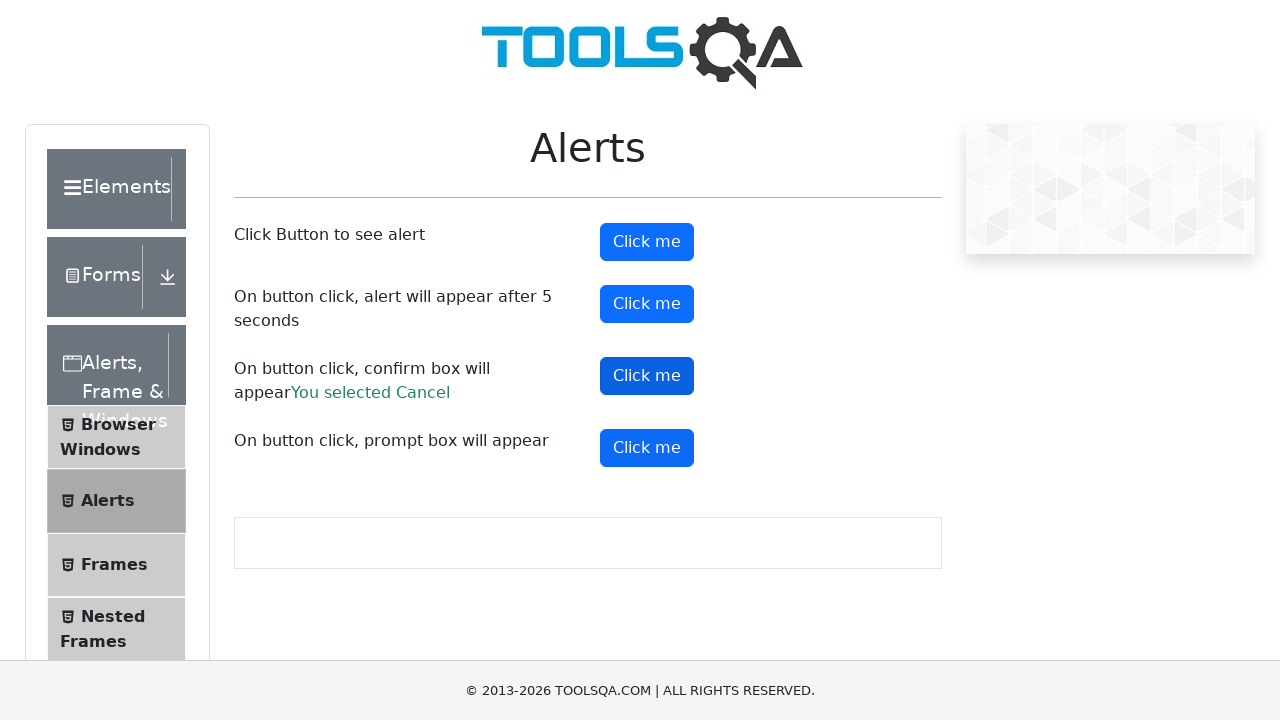

Waited 2 seconds for dialog to be processed
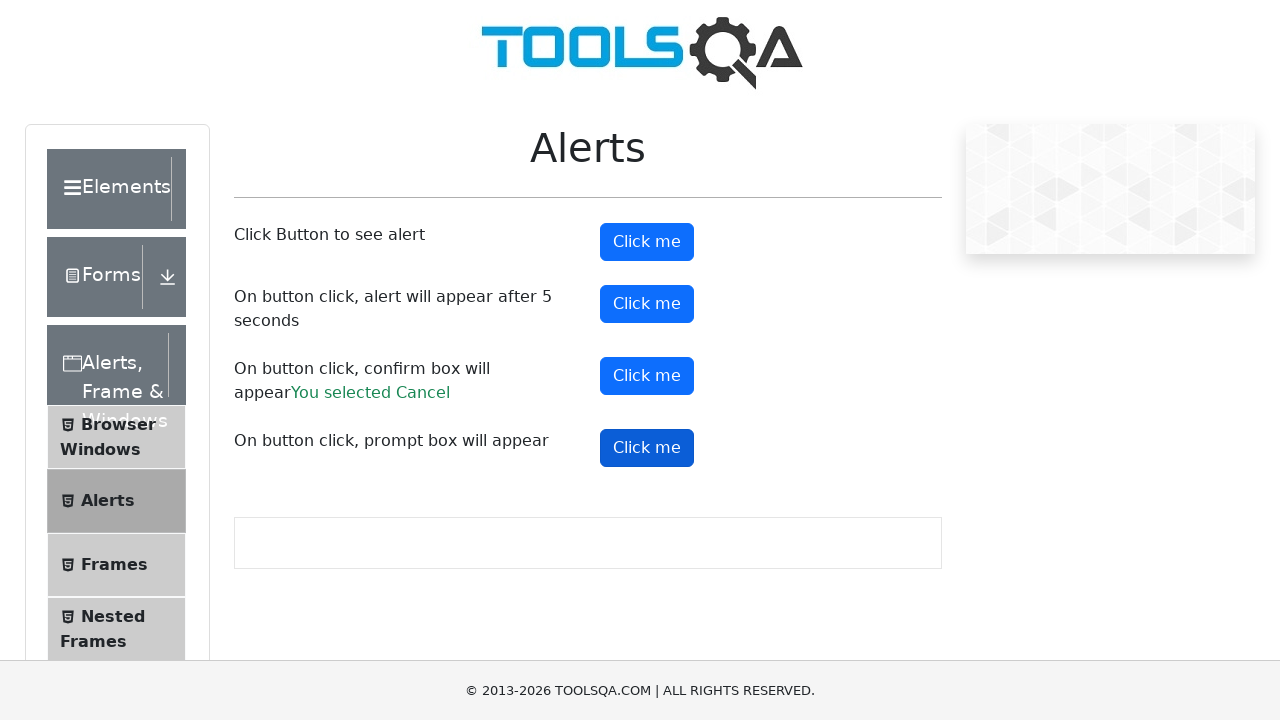

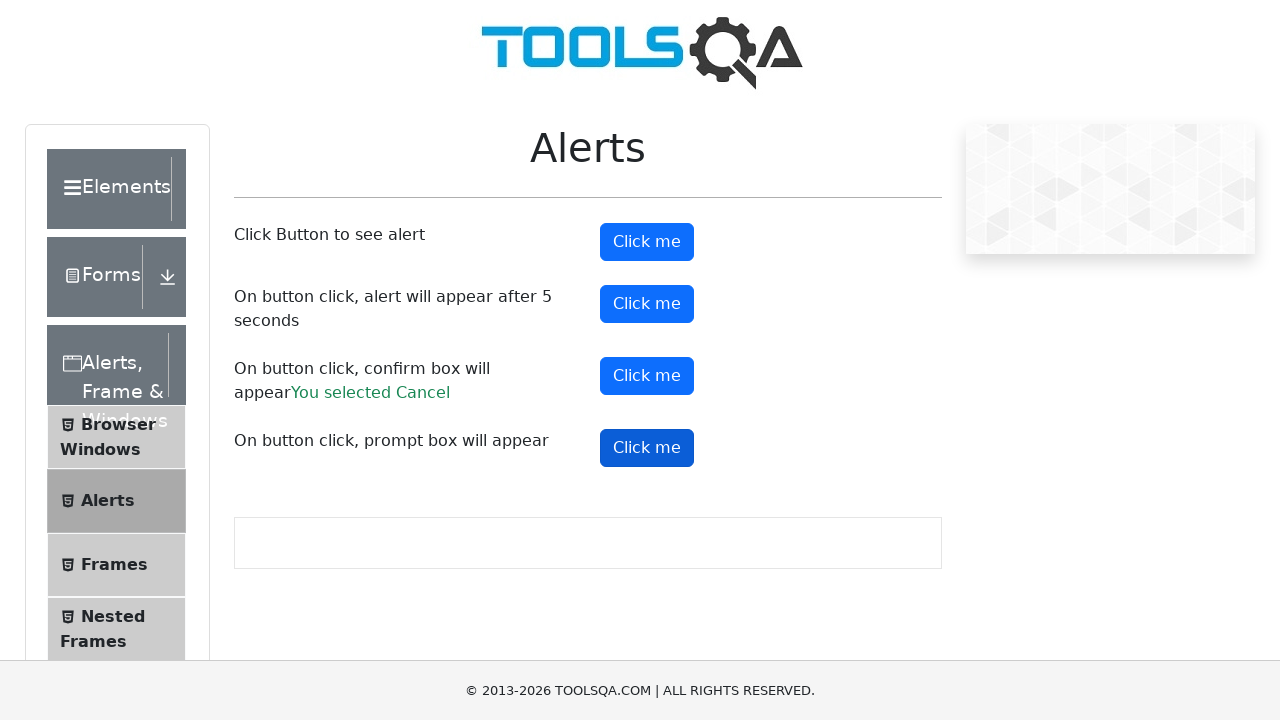